Tests JavaScript prompt dialog by clicking the third button, entering a name in the prompt, accepting it, and verifying the name appears in the result message

Starting URL: https://the-internet.herokuapp.com/javascript_alerts

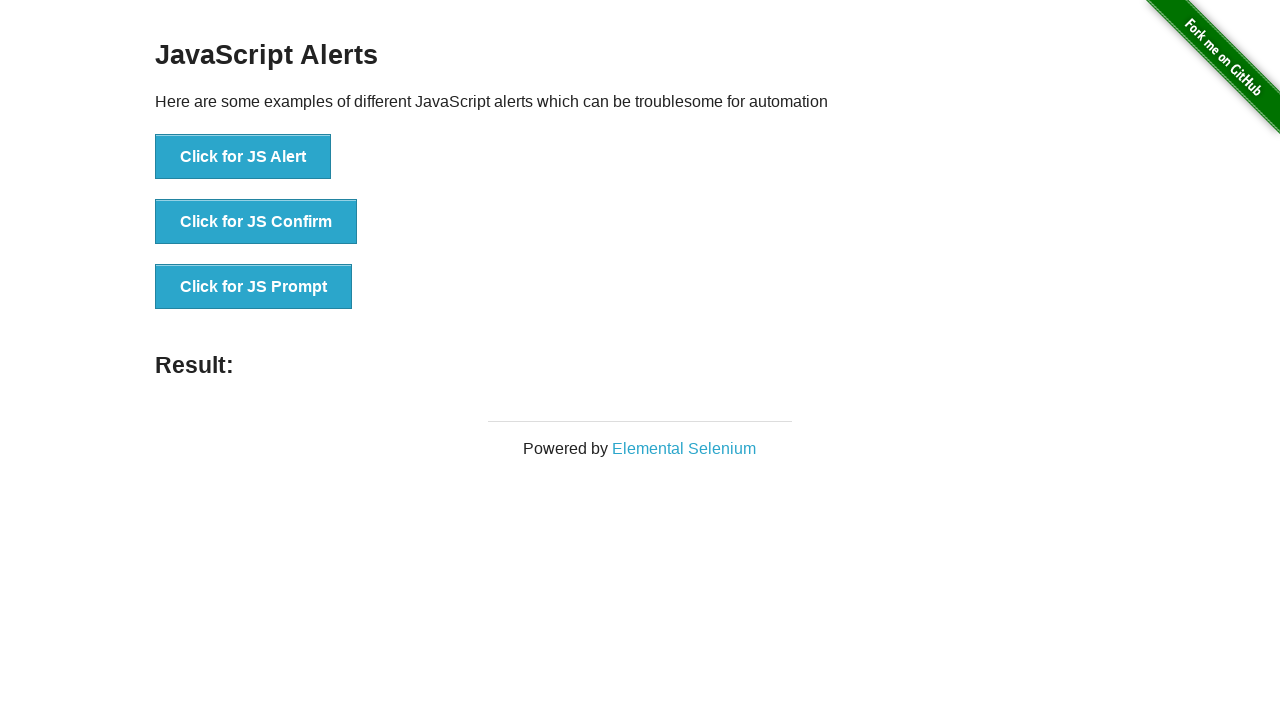

Set up dialog handler to accept prompt with 'Yildiz'
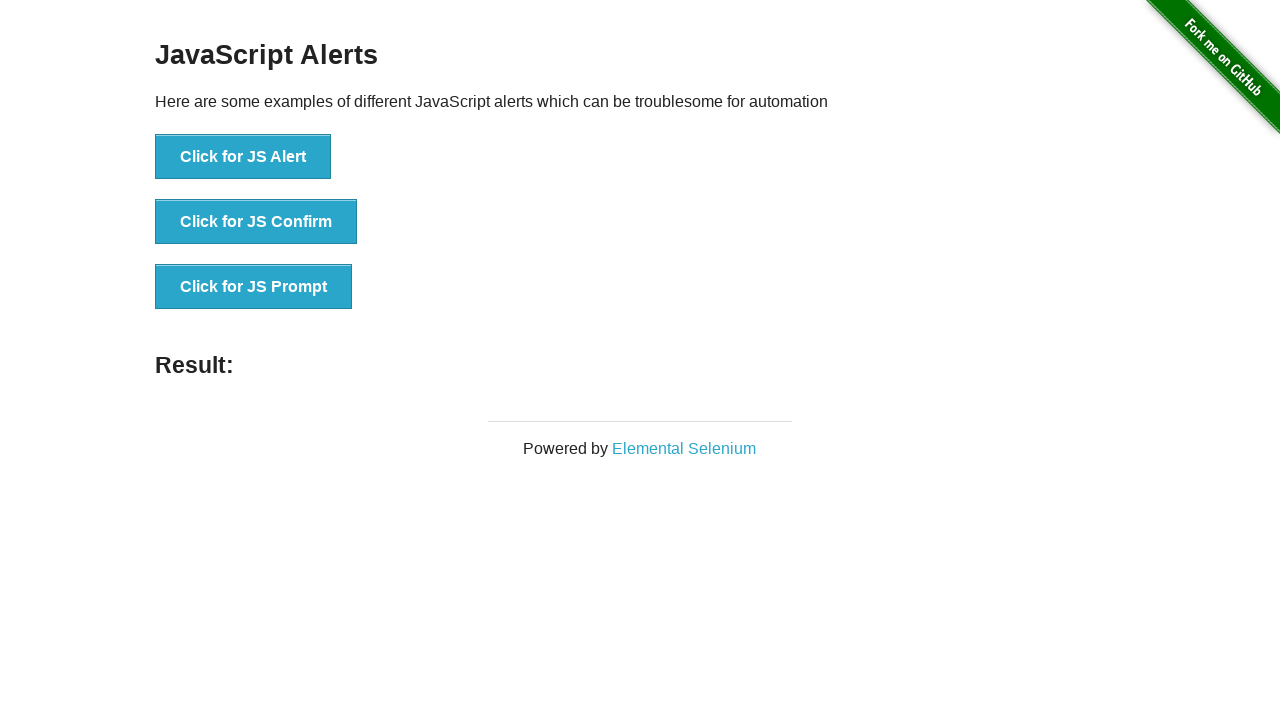

Clicked 'Click for JS Prompt' button to trigger prompt dialog at (254, 287) on xpath=//button[text()='Click for JS Prompt']
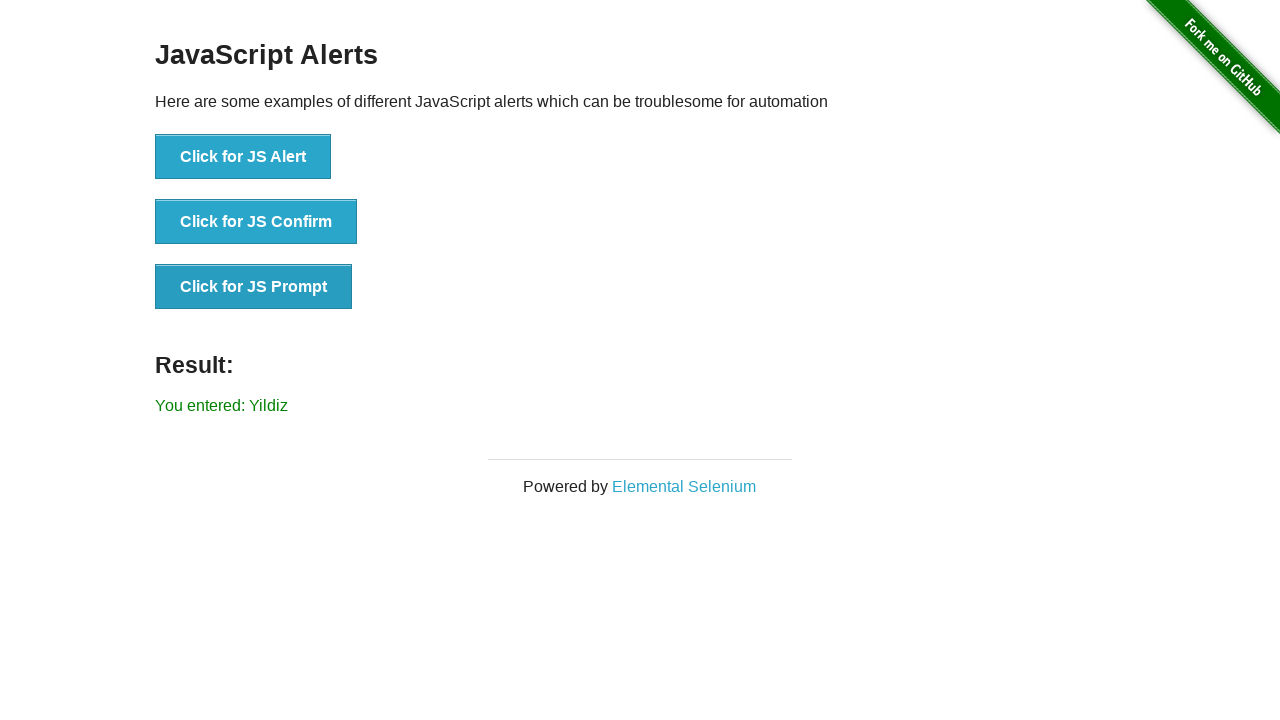

Result element loaded after prompt was accepted
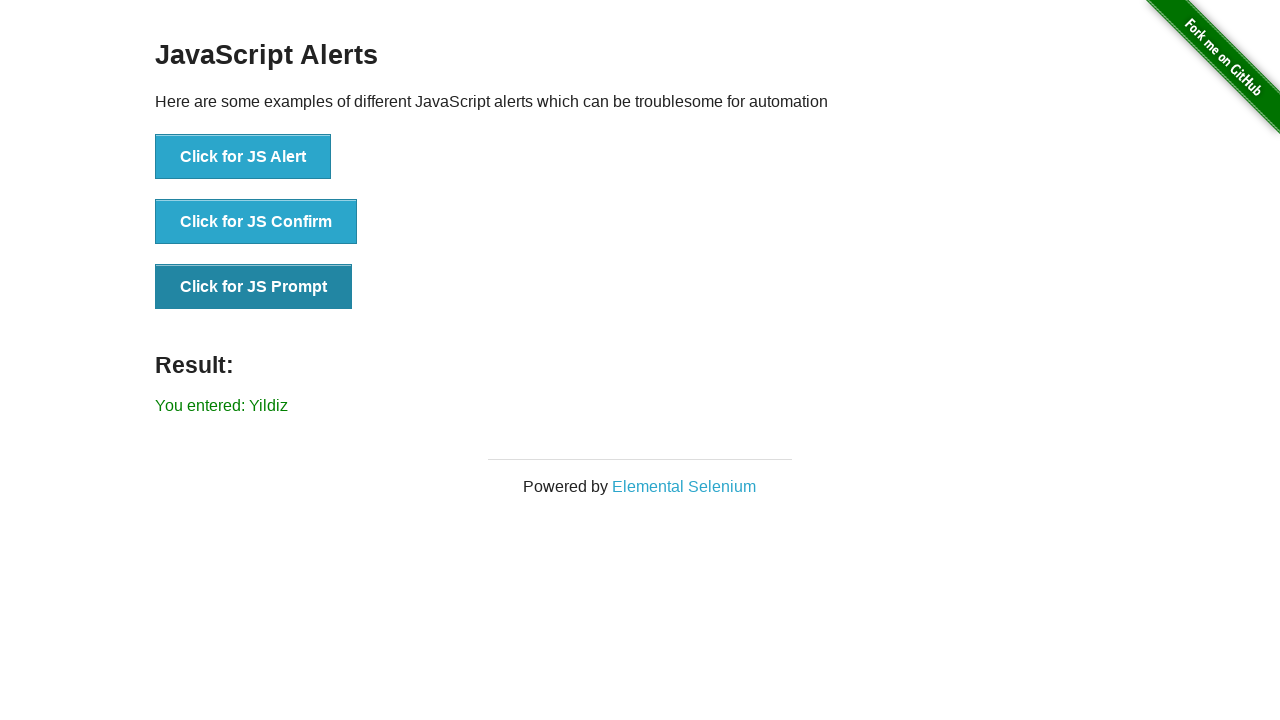

Retrieved result text content from #result element
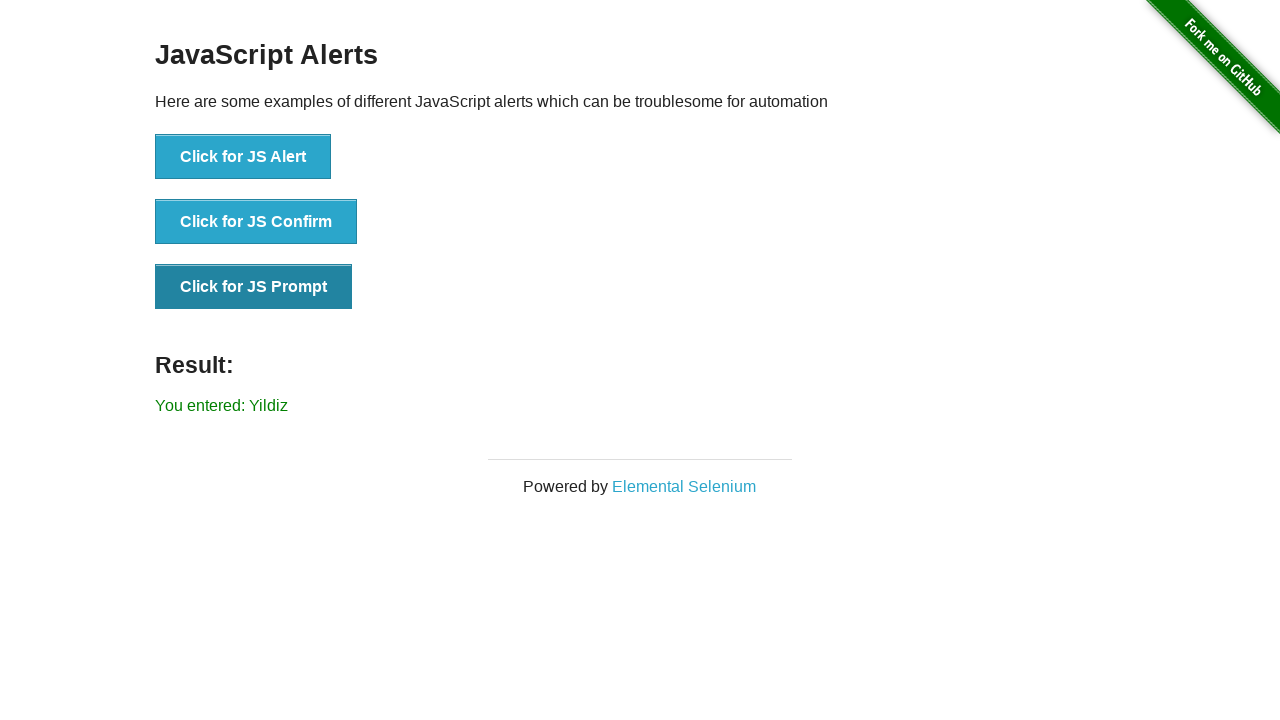

Verified that 'Yildiz' appears in the result message
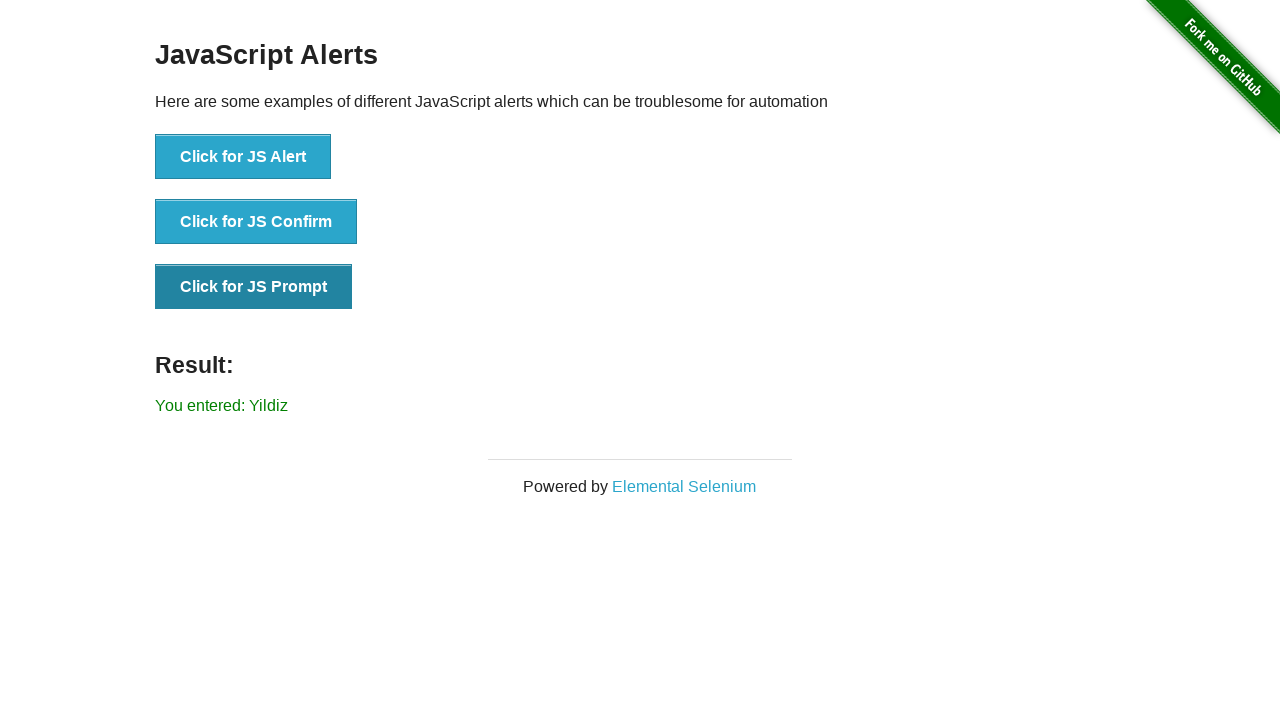

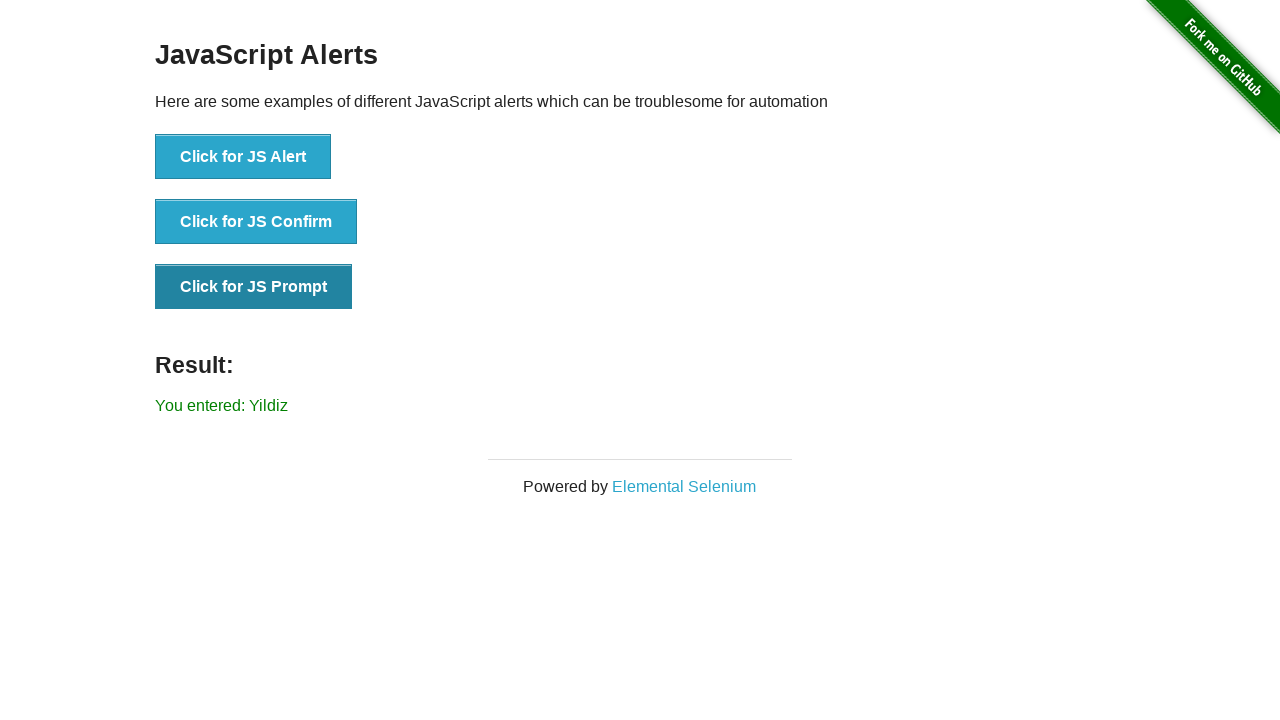